Tests clicking the Pavilion link, switching to the new window, verifying menu items, then closing and returning to the main window

Starting URL: https://skpatro.github.io/demo/iframes/

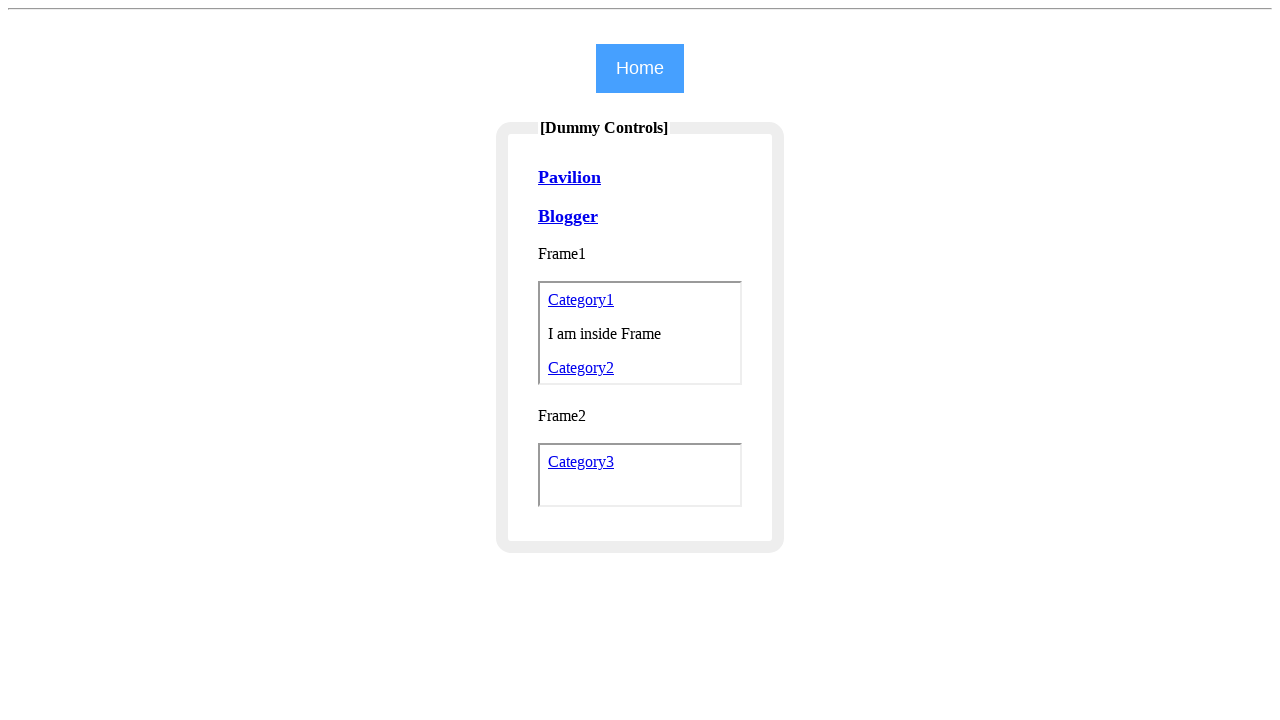

Clicked Pavilion link at (570, 177) on xpath=//a[text() = 'Pavilion']
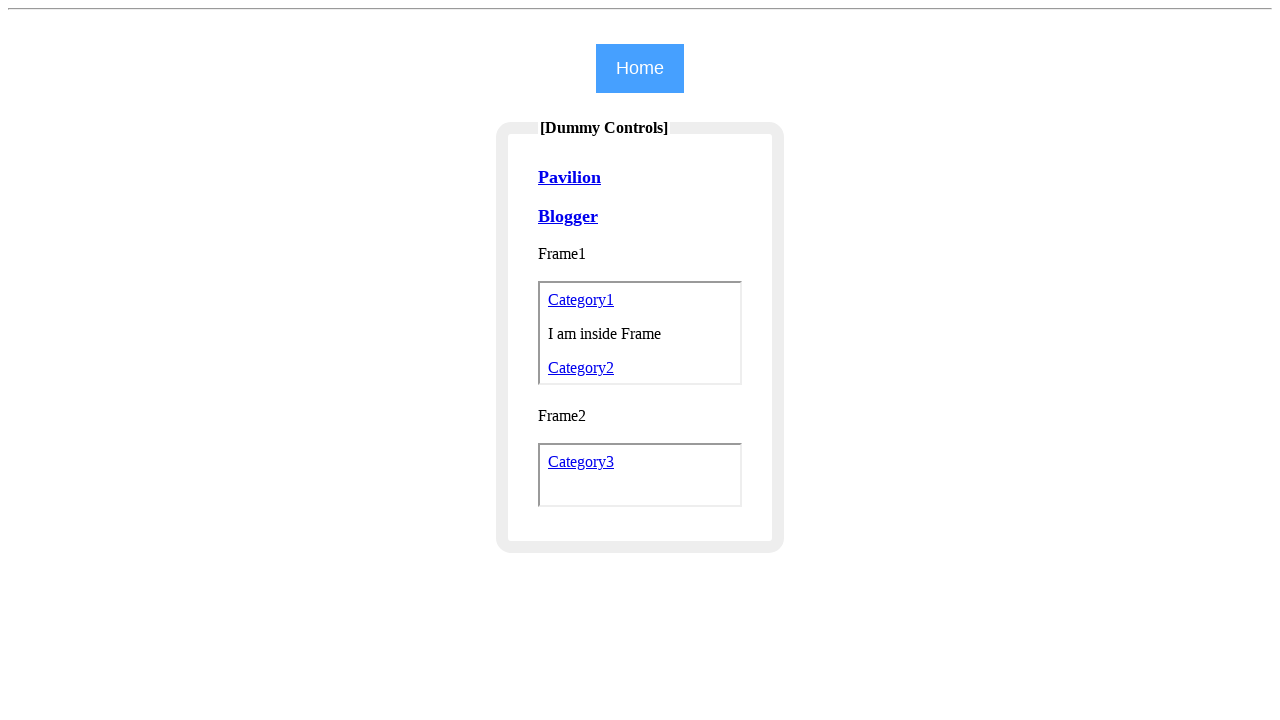

Pavilion link triggered new window at (570, 177) on xpath=//a[text() = 'Pavilion']
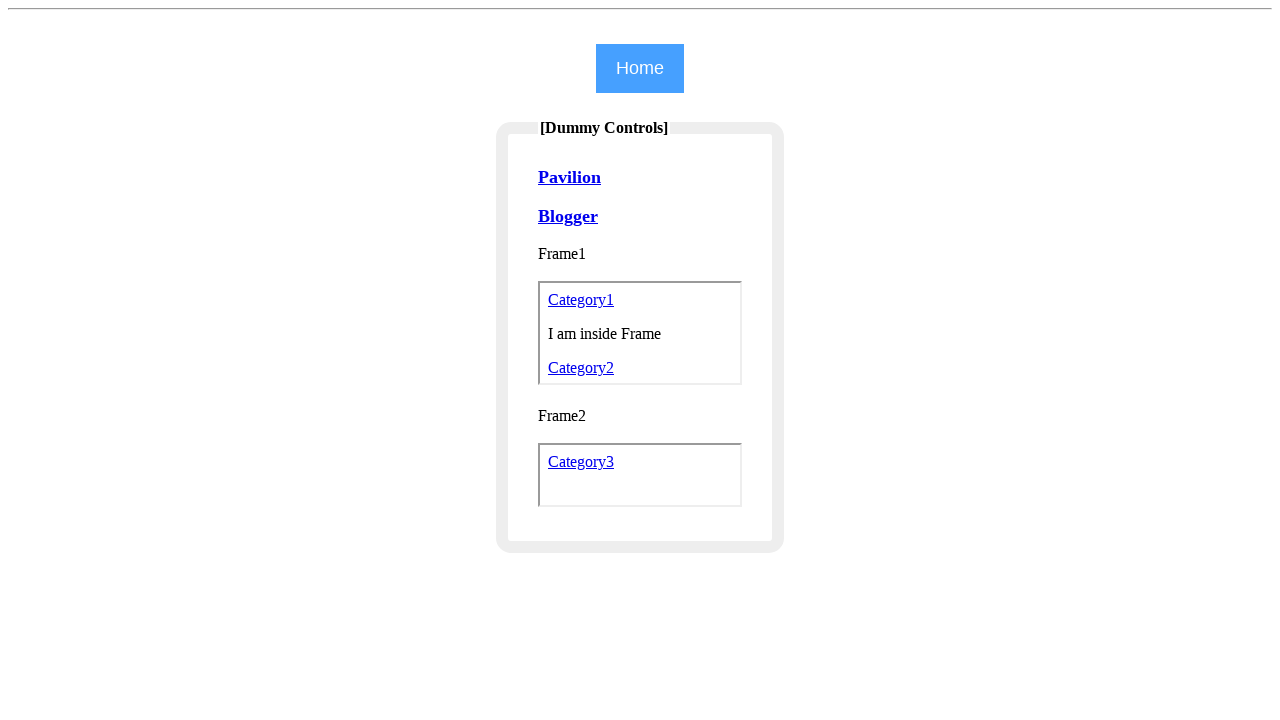

New window/tab captured
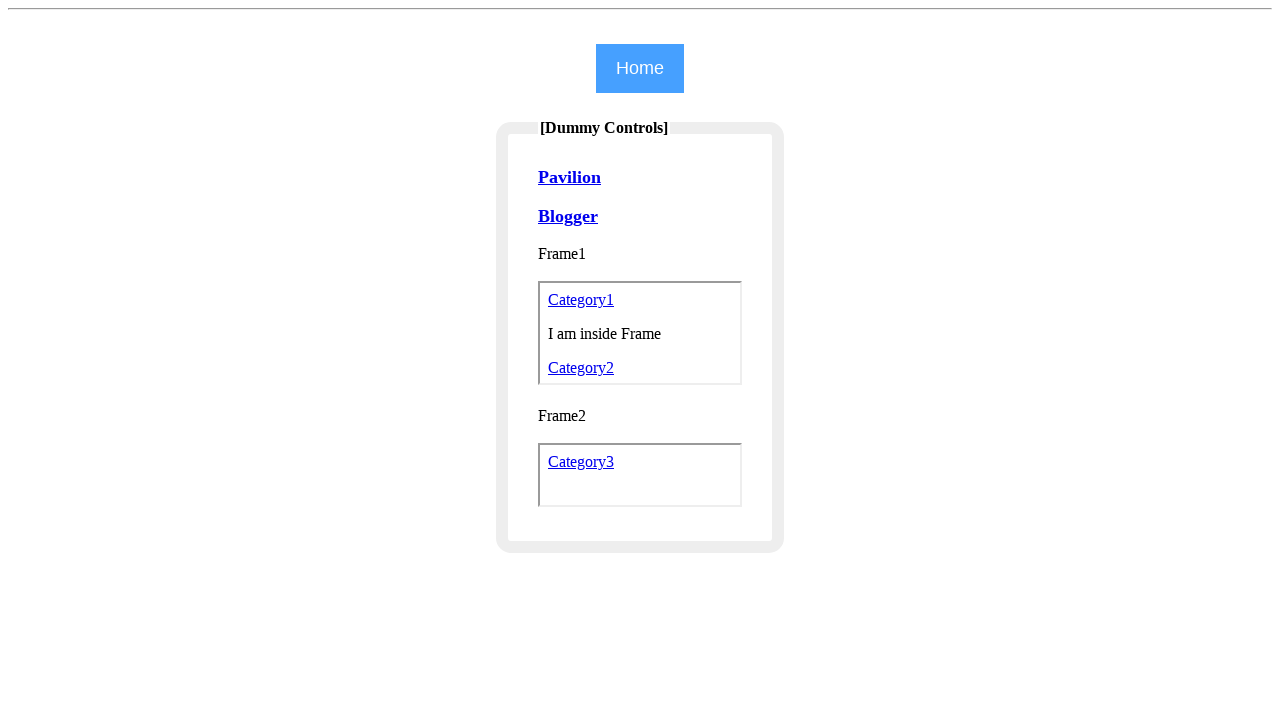

Menu items loaded in new window
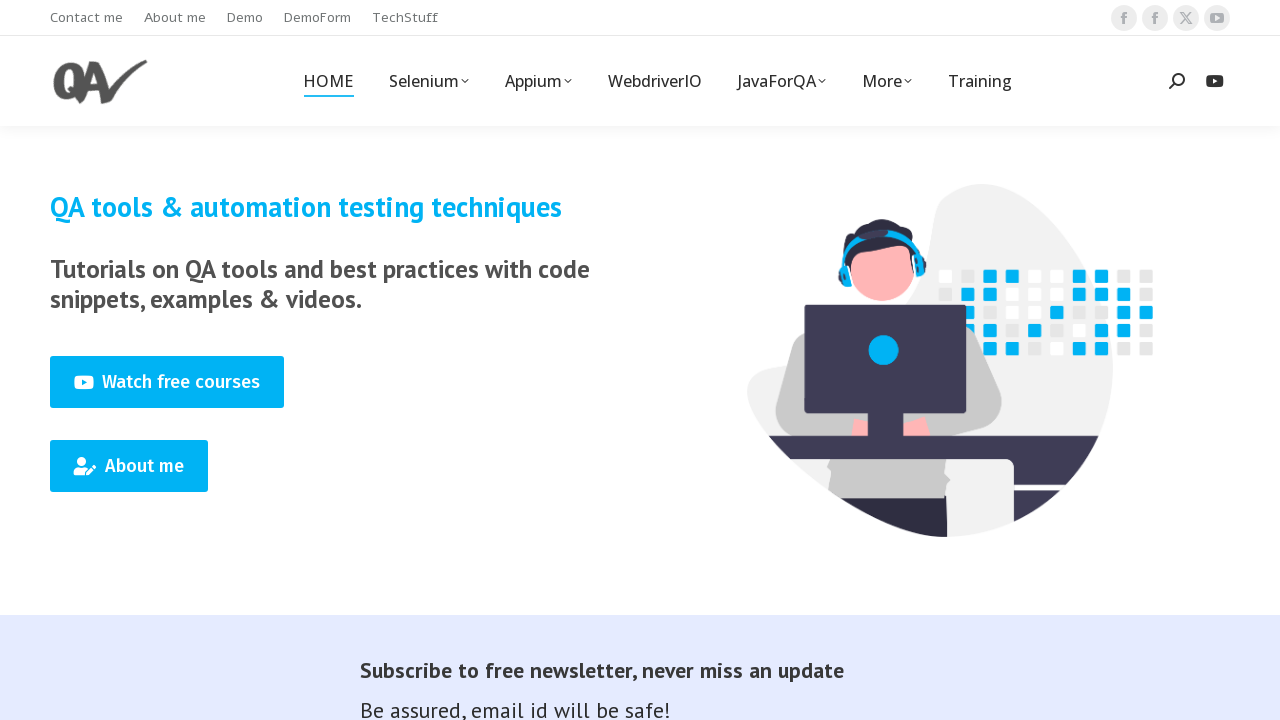

Closed new window
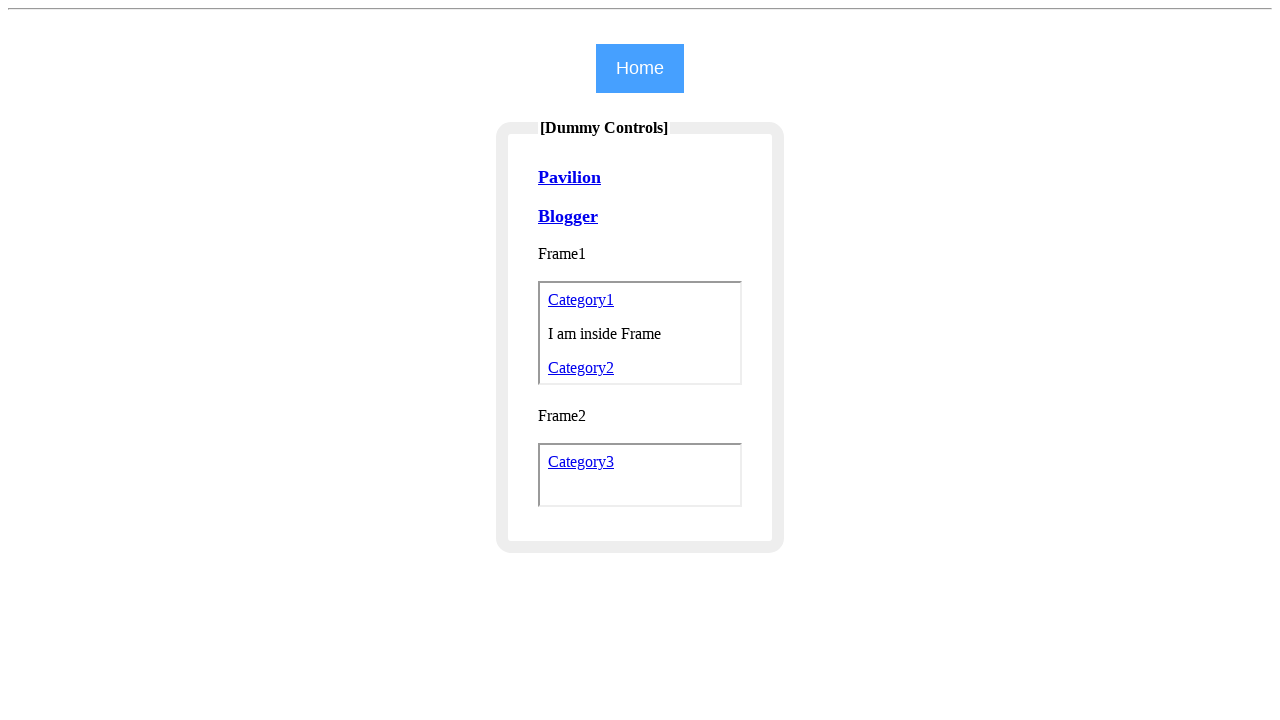

Verified return to main page with Pavilion link visible
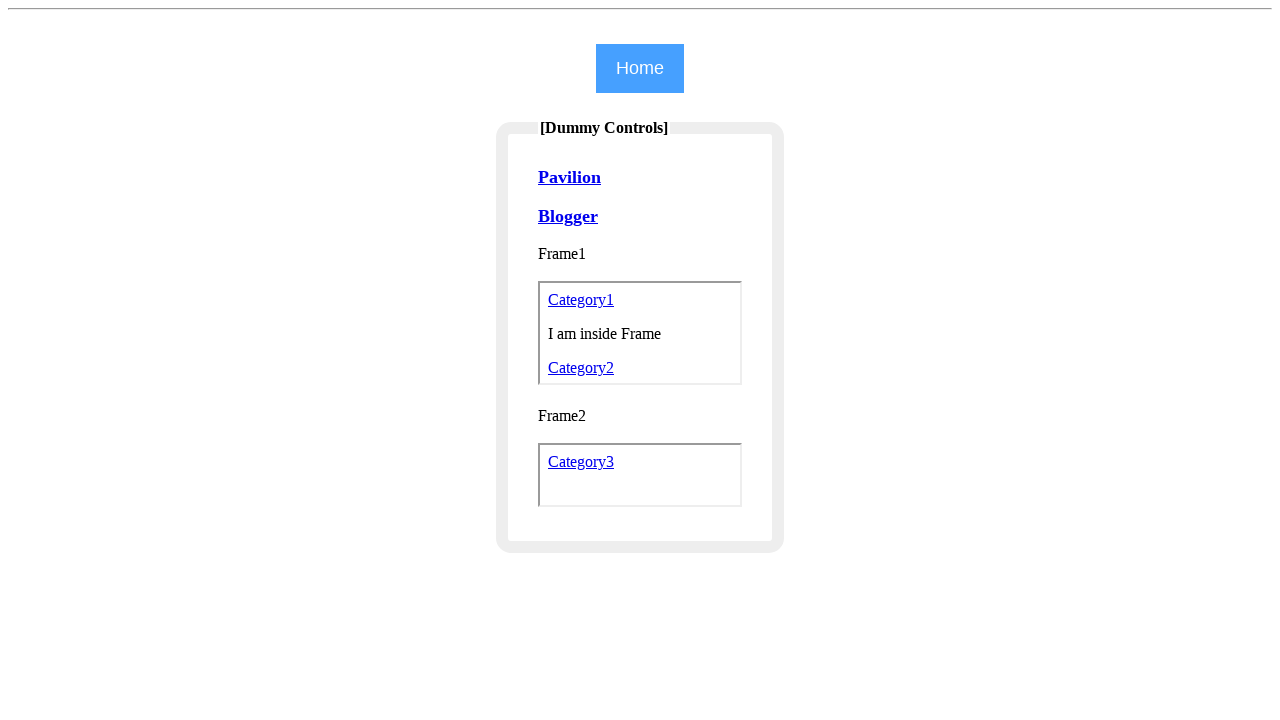

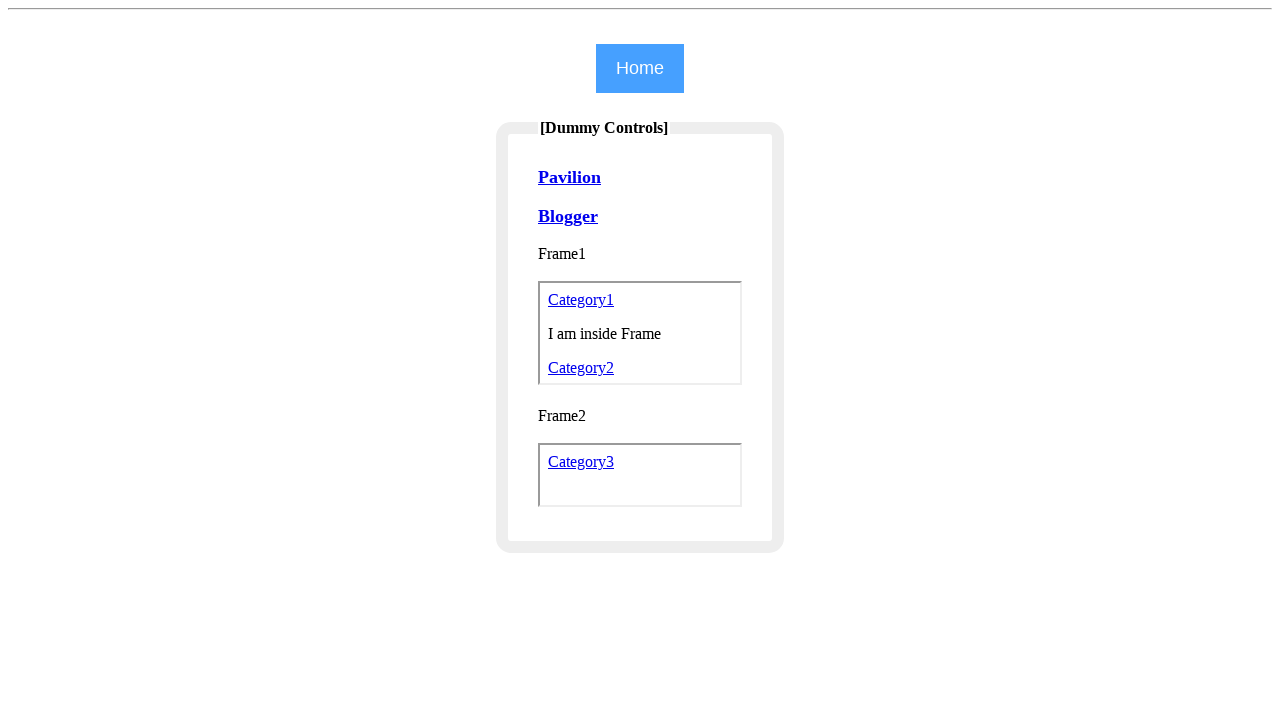